Tests radio button functionality by checking a radio button and then selecting a different one to verify mutual exclusivity.

Starting URL: http://test.rubywatir.com/radios.php

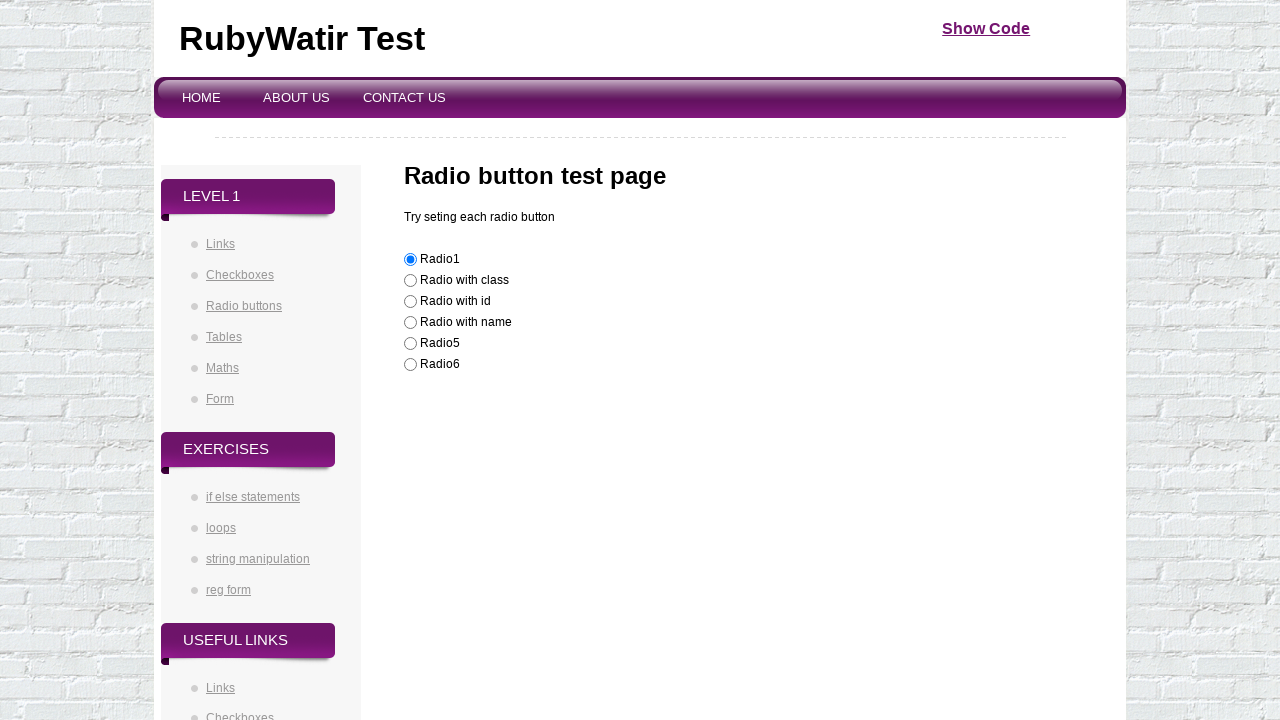

Checked radio button with id 'radioId' at (410, 302) on #radioId
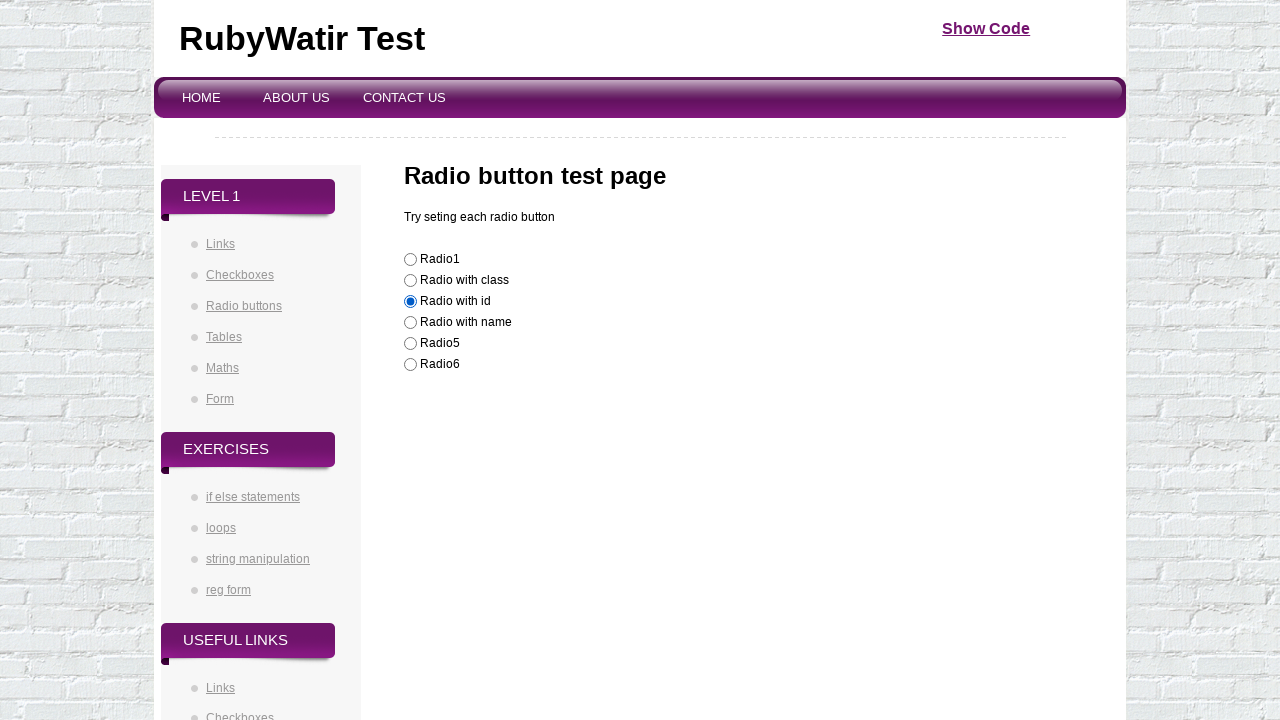

Verified radio button 'radioId' is checked
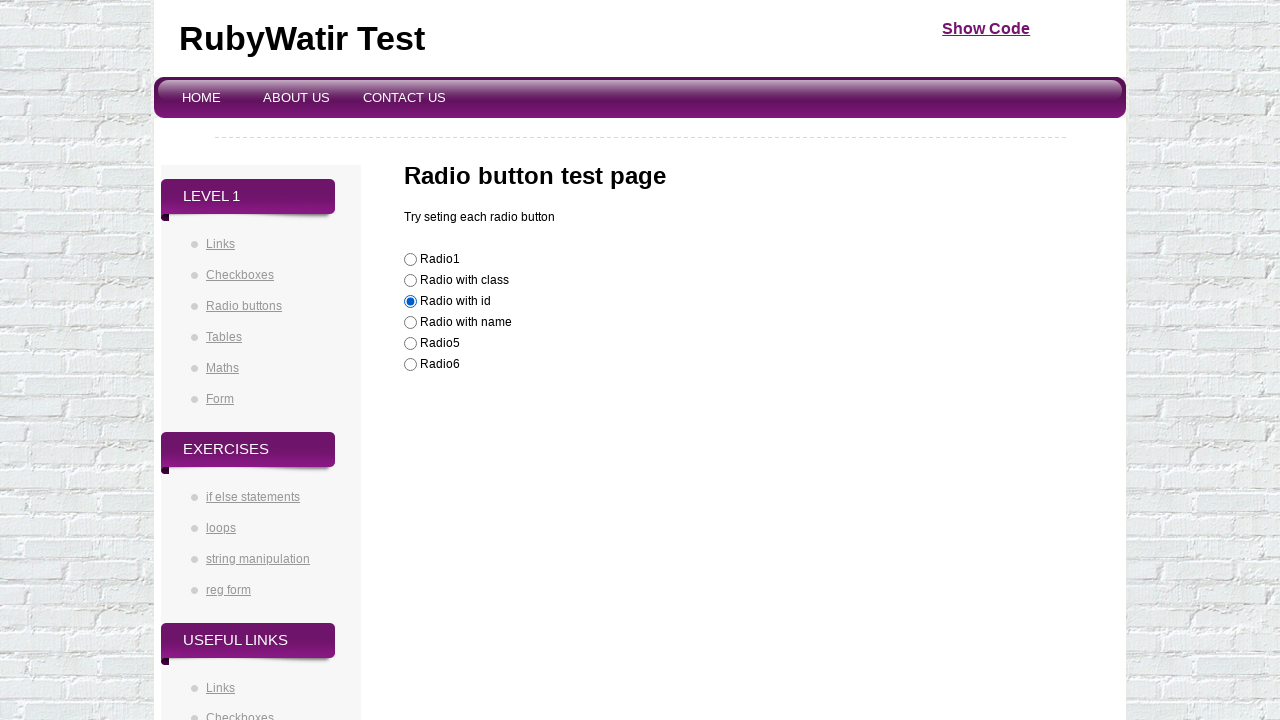

Checked radio button with value 'Radio1' at (410, 260) on [value="Radio1"]
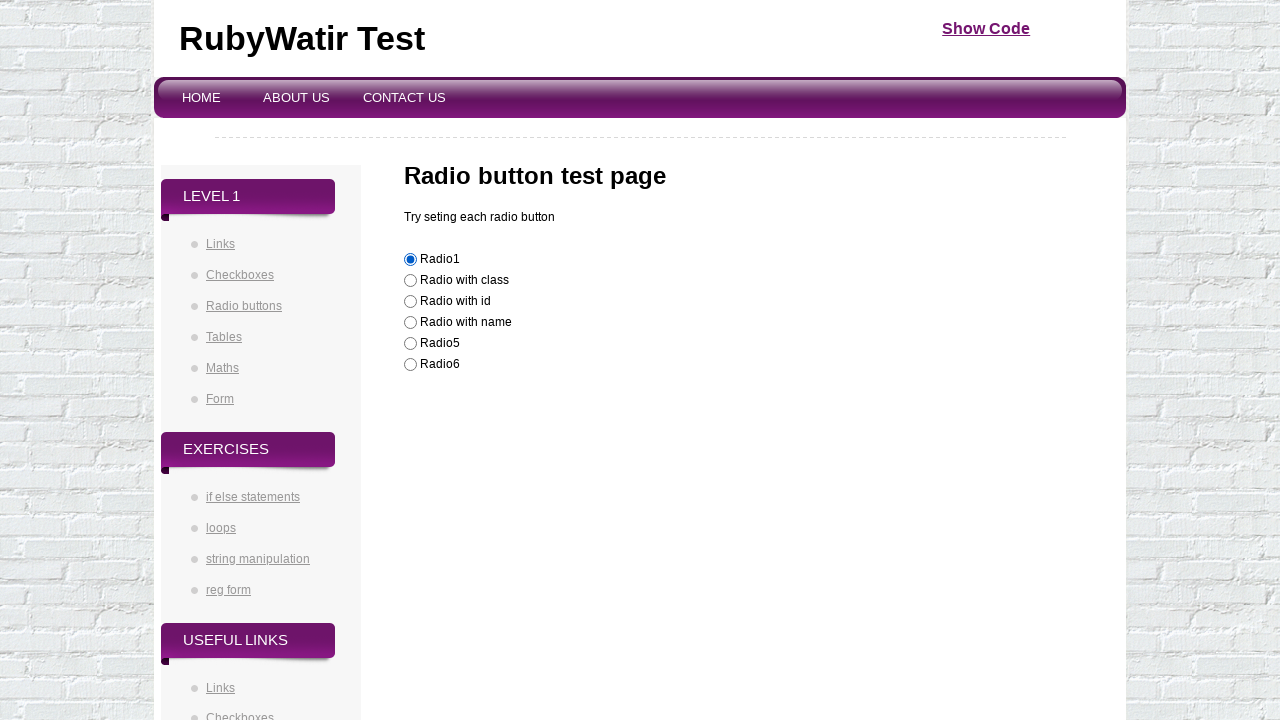

Verified original radio button 'radioId' is now unchecked (mutual exclusivity confirmed)
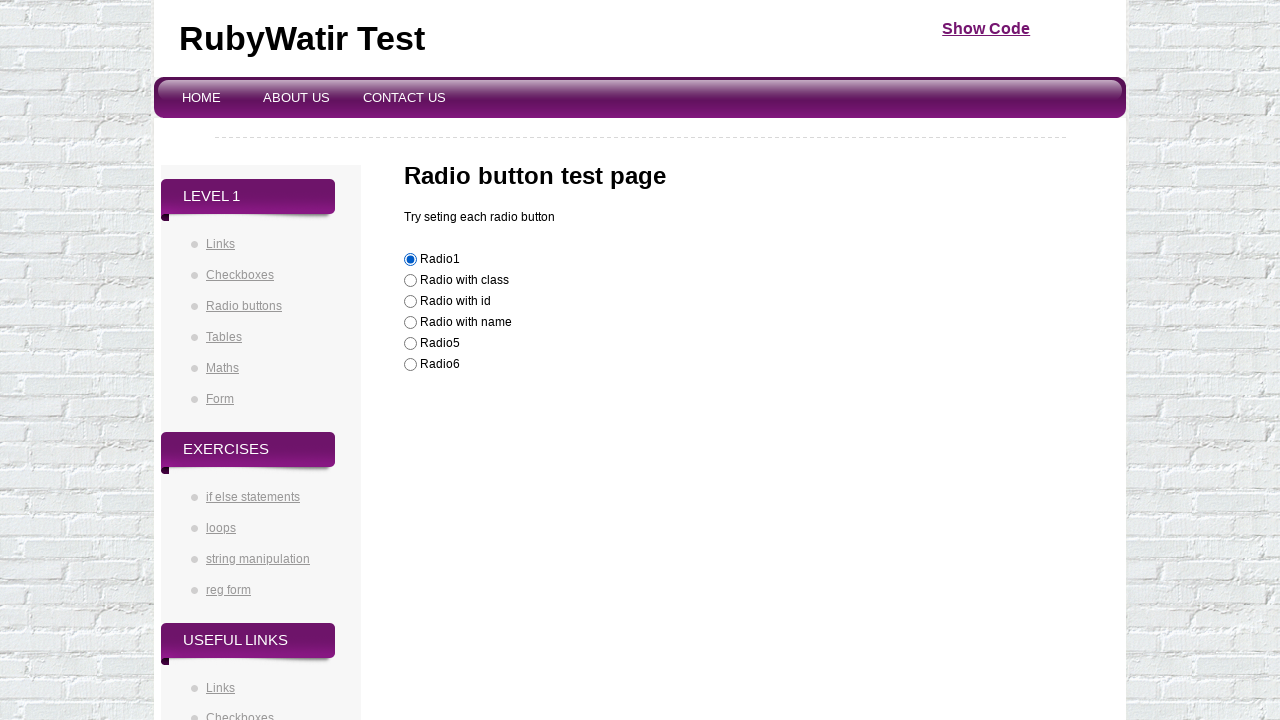

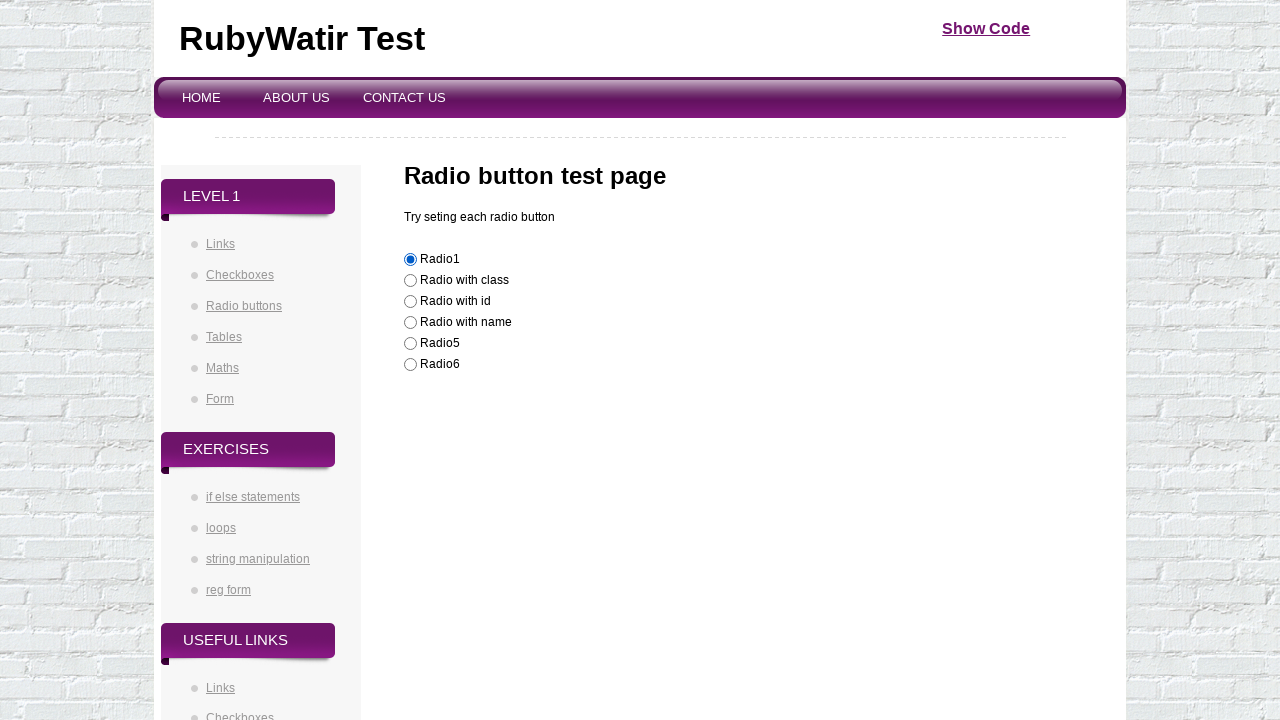